Navigates to Flashscore website and waits for match events to load on the page

Starting URL: https://www.flashscore.co.ke/

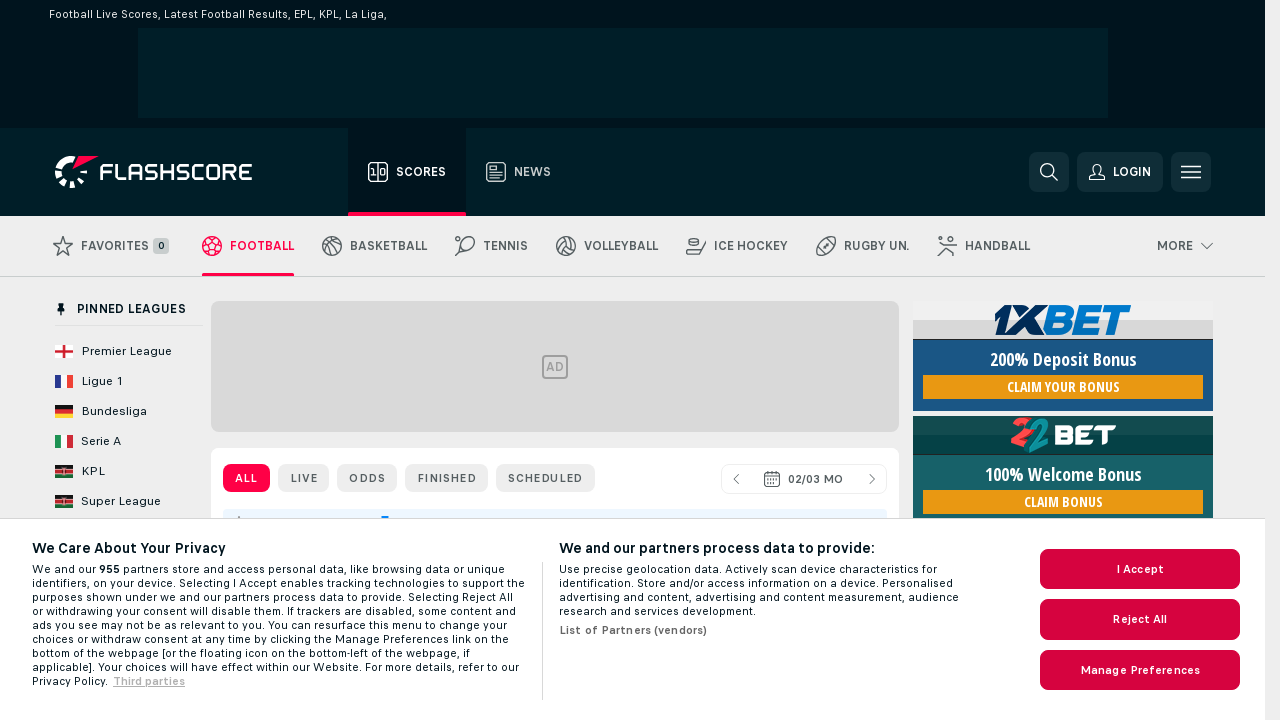

Navigated to Flashscore website
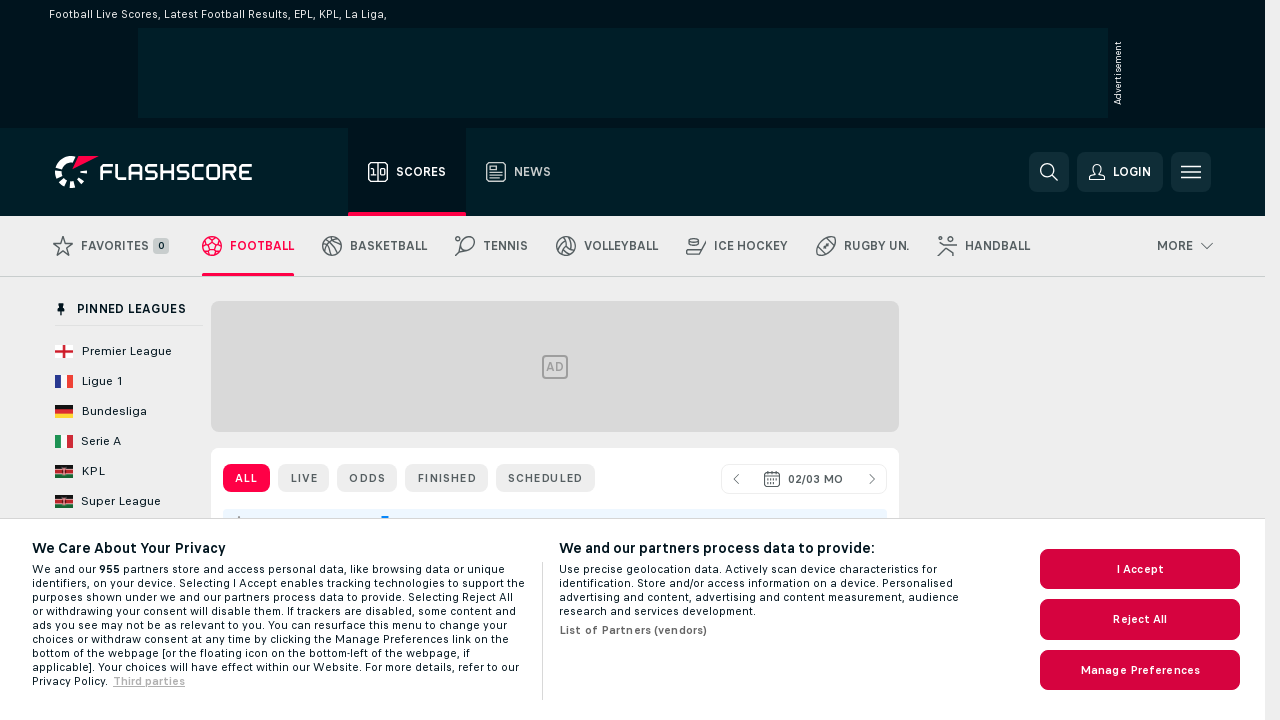

Match events loaded on the page
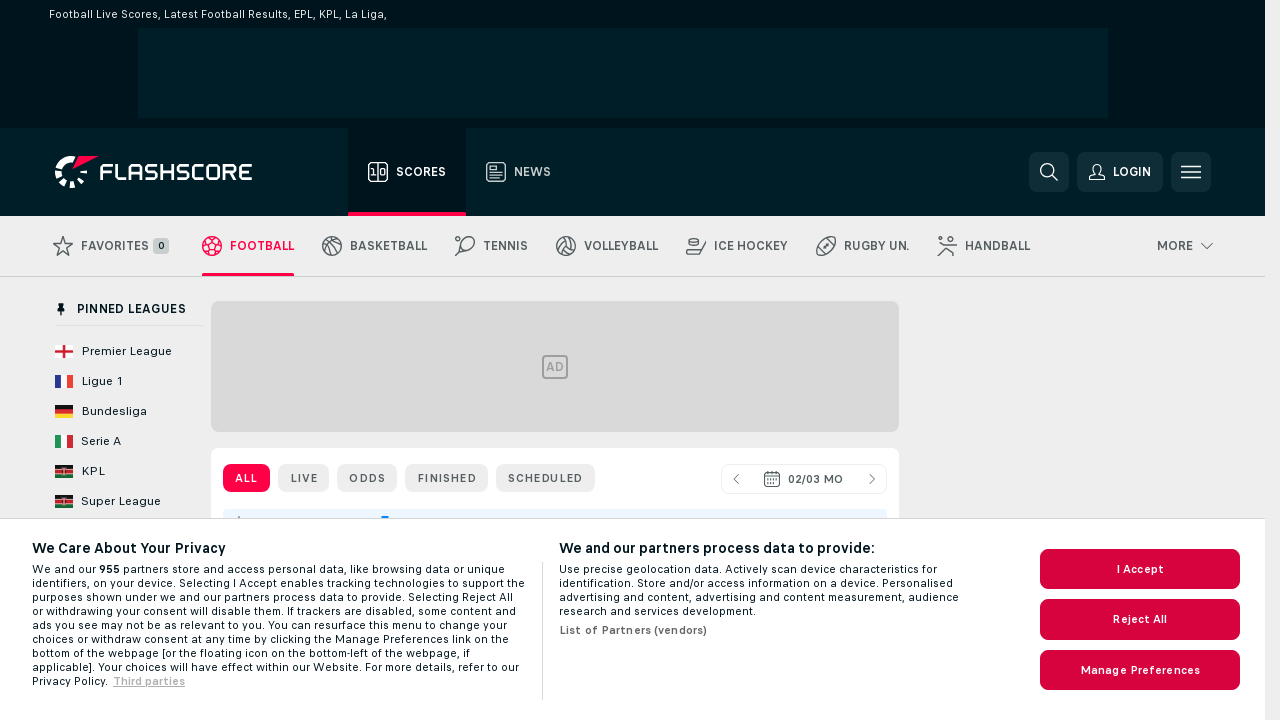

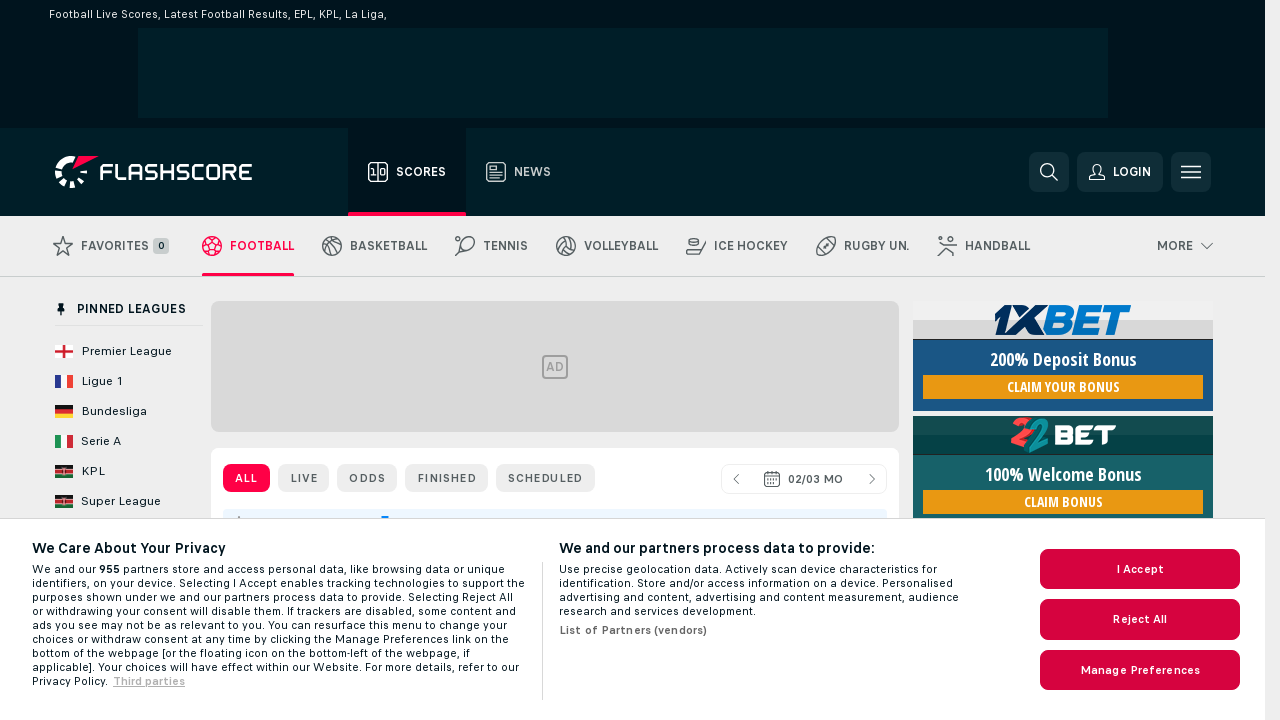